Tests handling of a JavaScript prompt dialog by clicking a button, entering a name in the prompt, accepting it, and verifying the personalized greeting message

Starting URL: https://testautomationpractice.blogspot.com/

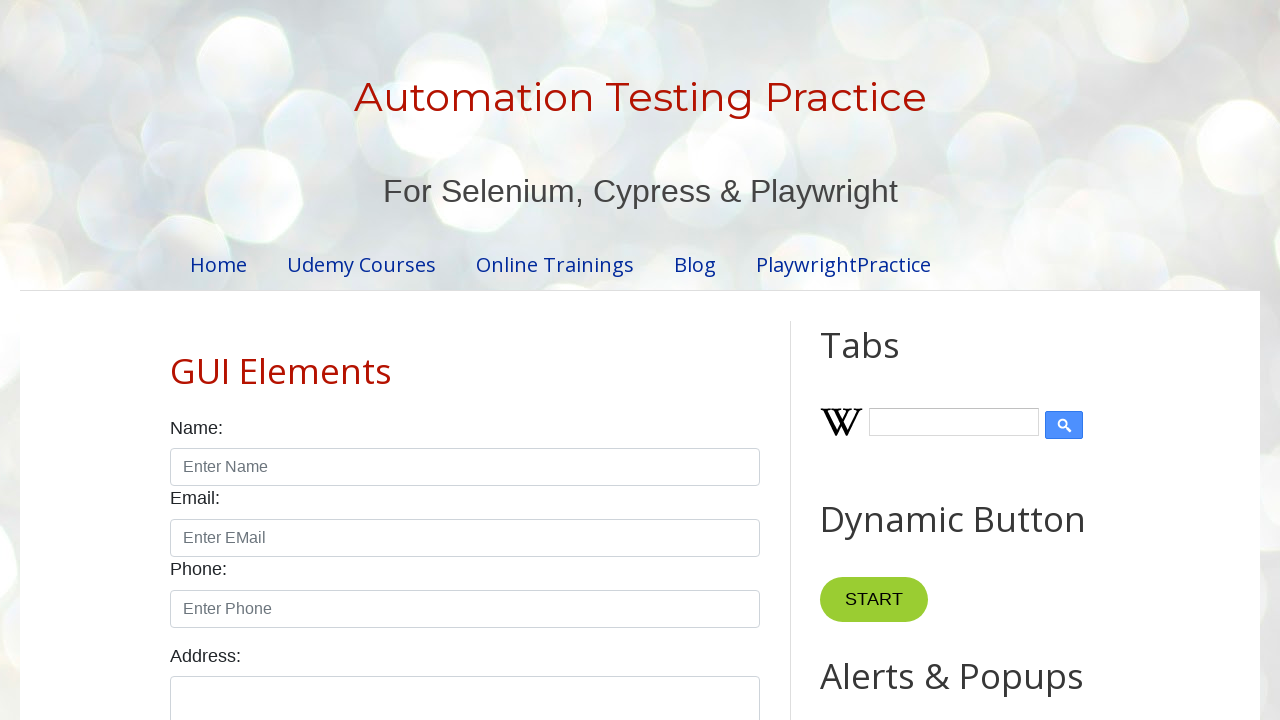

Set up dialog handler for prompt dialog
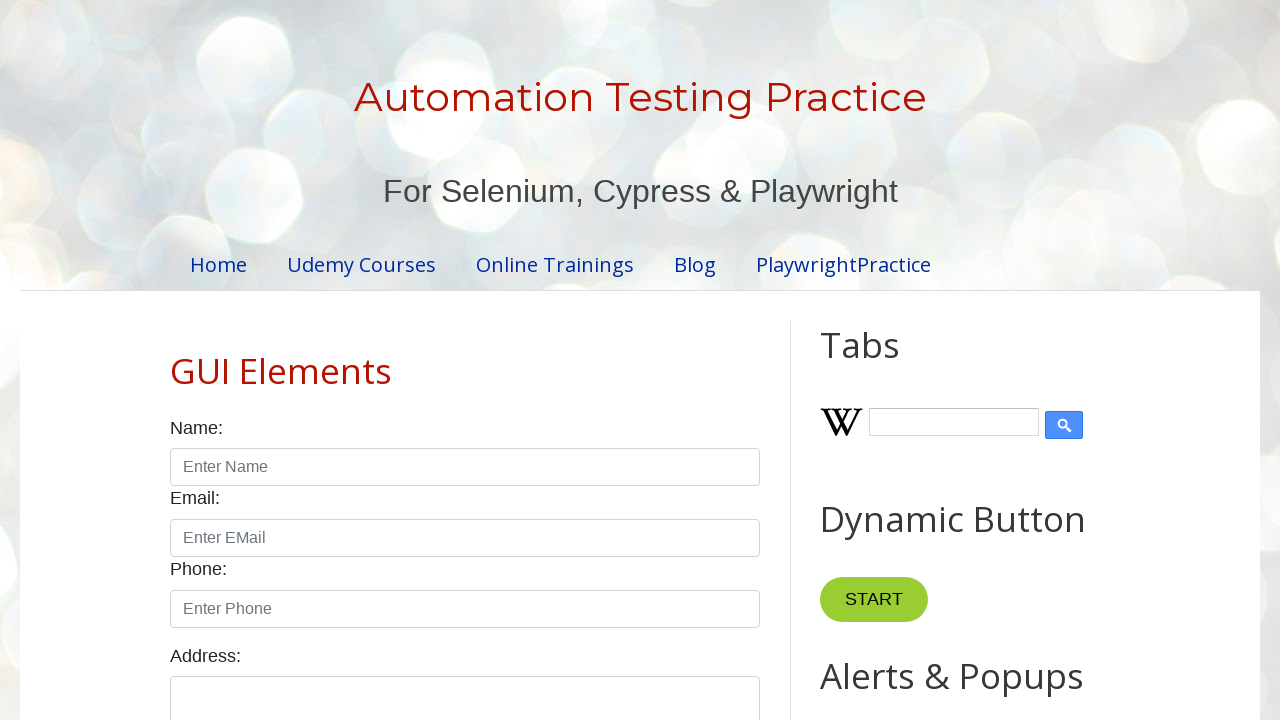

Clicked Prompt Alert button to trigger dialog at (890, 360) on xpath=//button[normalize-space()='Prompt Alert']
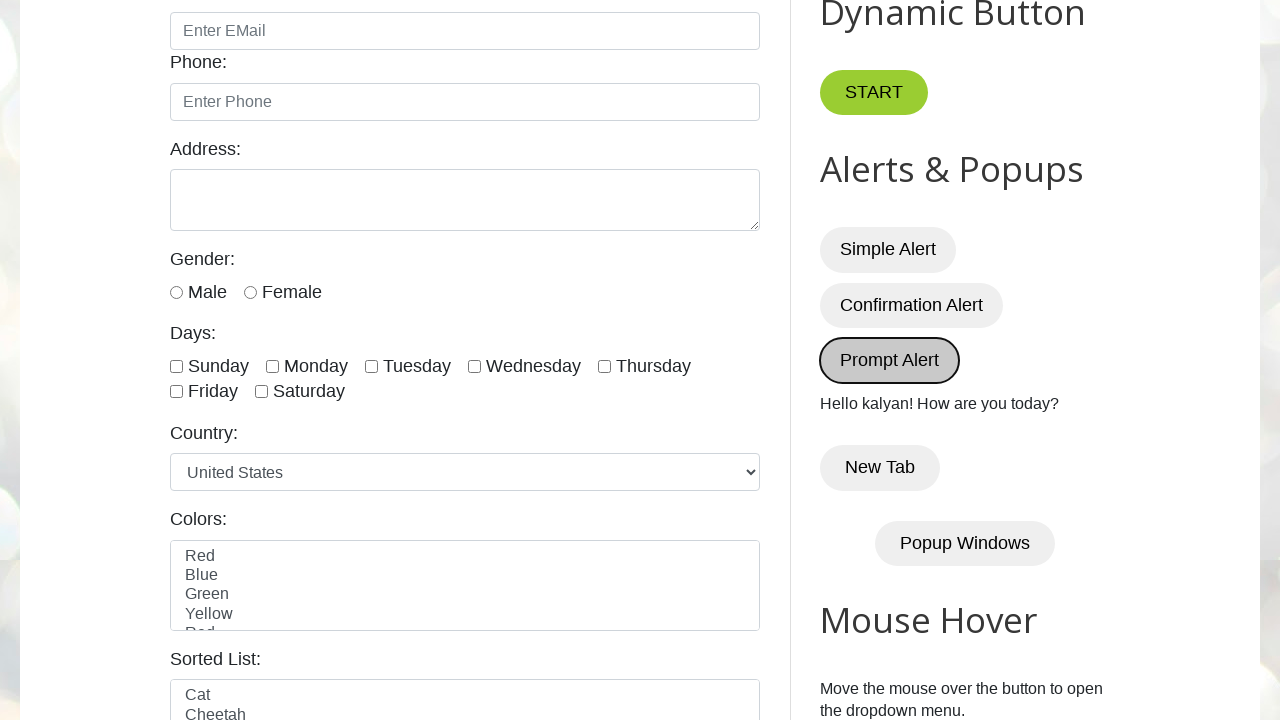

Waited for result message element to load
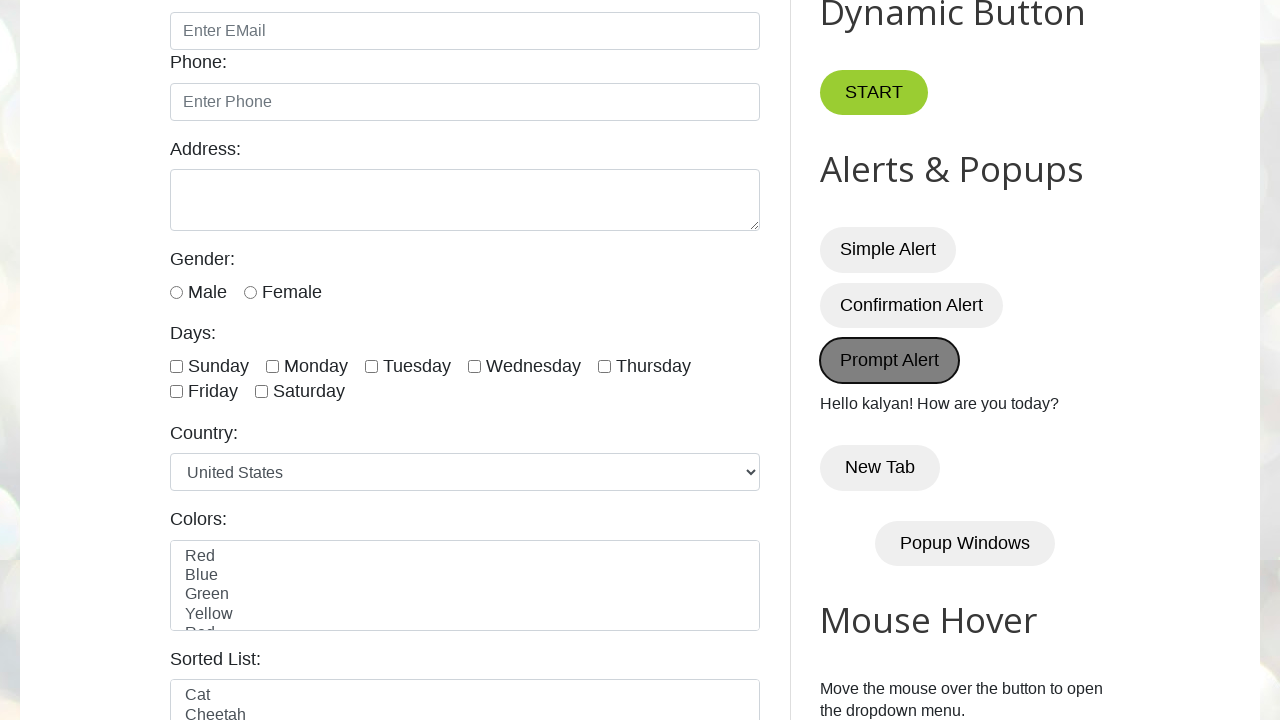

Verified personalized greeting message shows 'Hello kalyan! How are you today?'
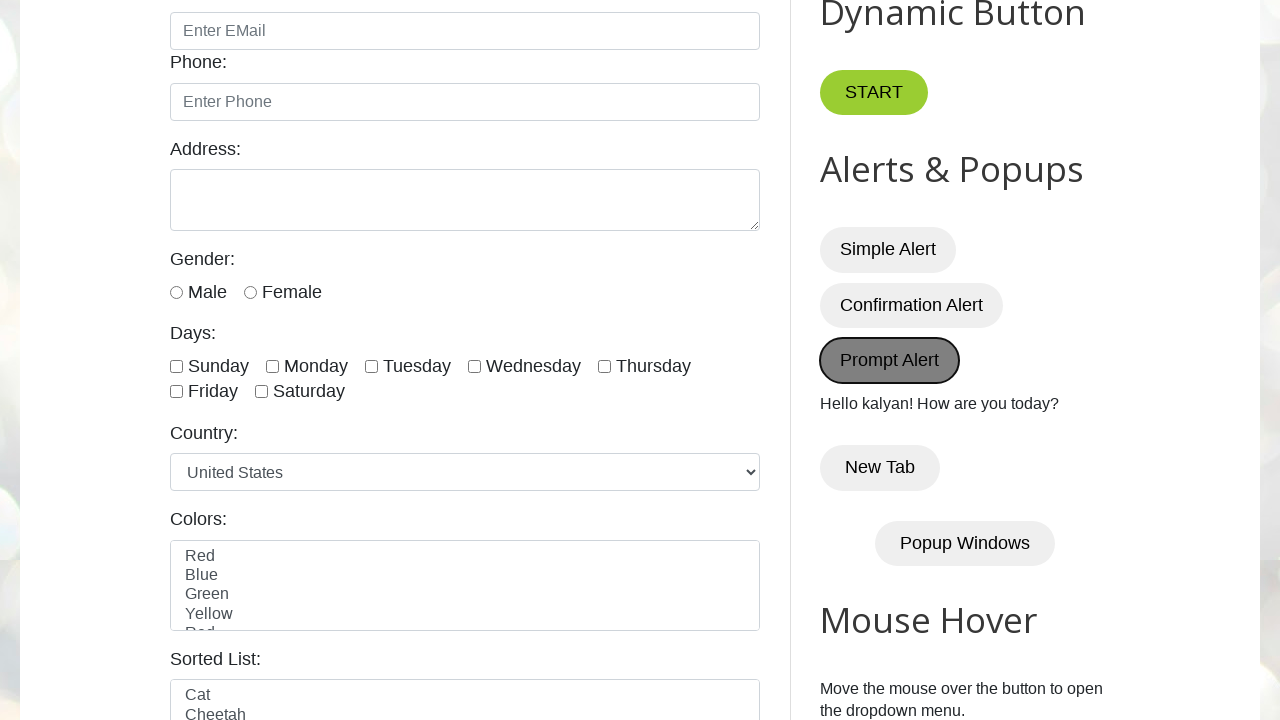

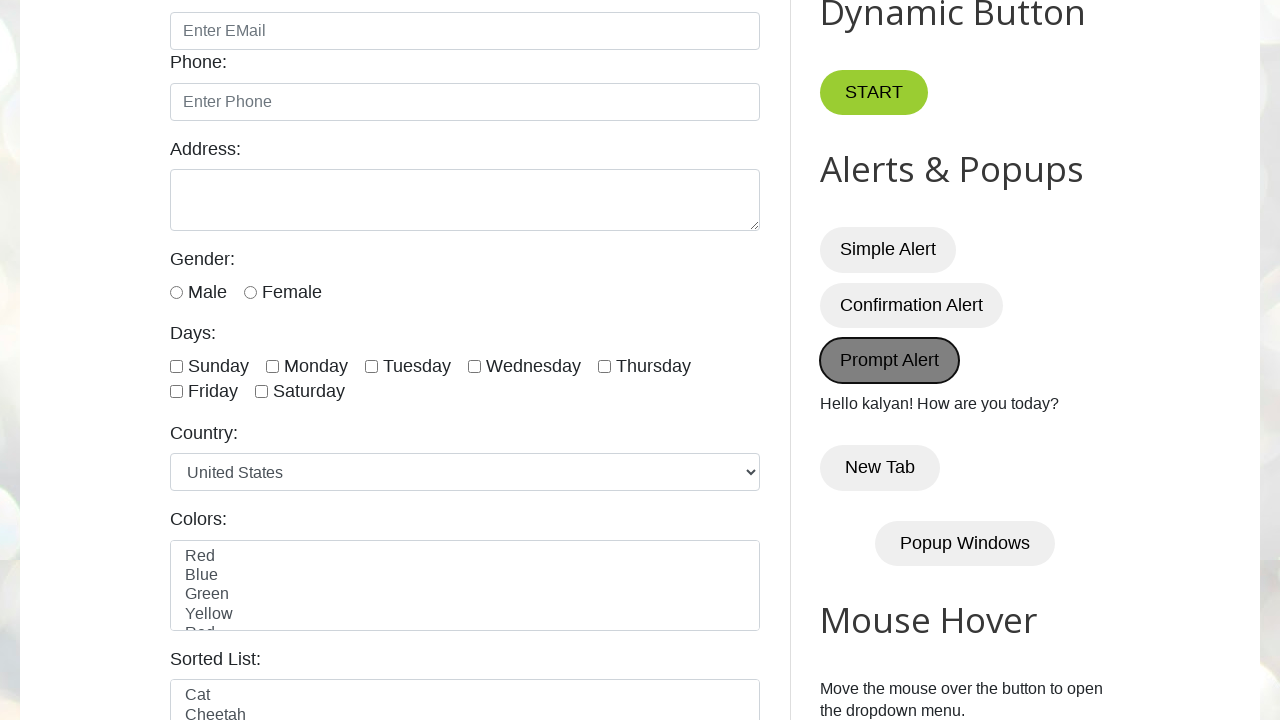